Tests sortable list functionality by dragging and dropping list items to reorder them

Starting URL: https://demoqa.com/sortable

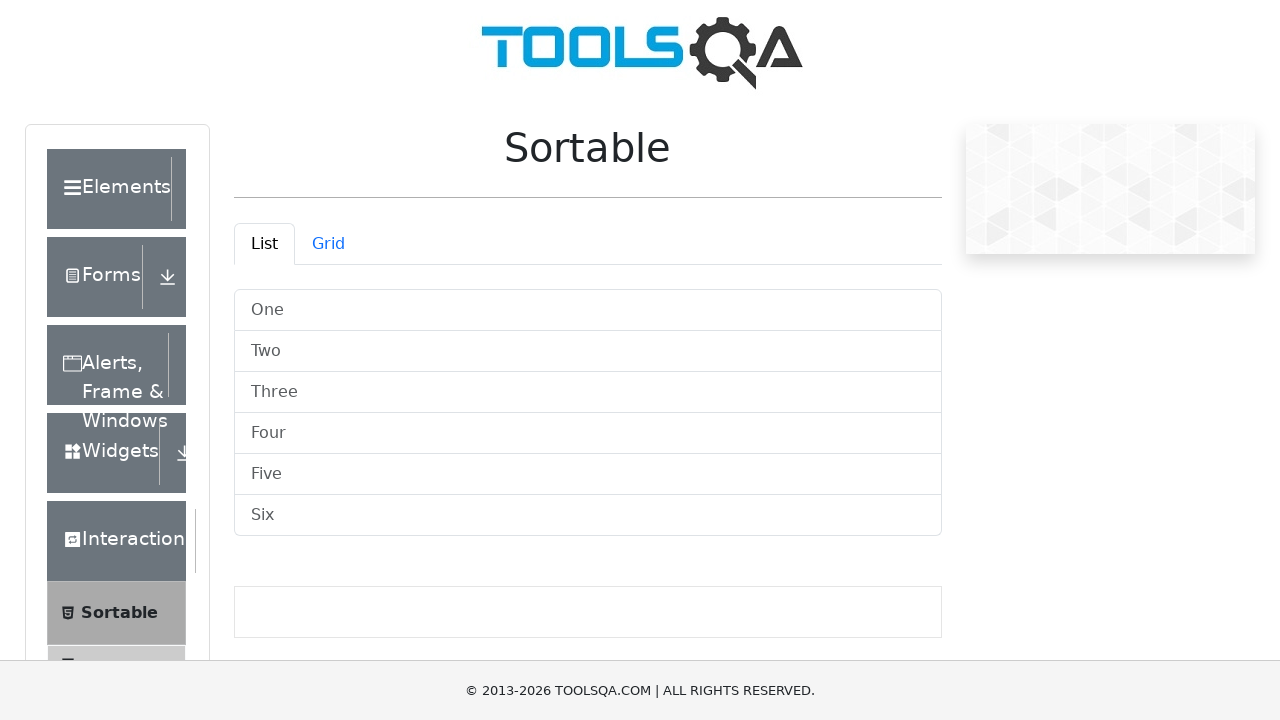

Scrolled down 500px to view the sortable list
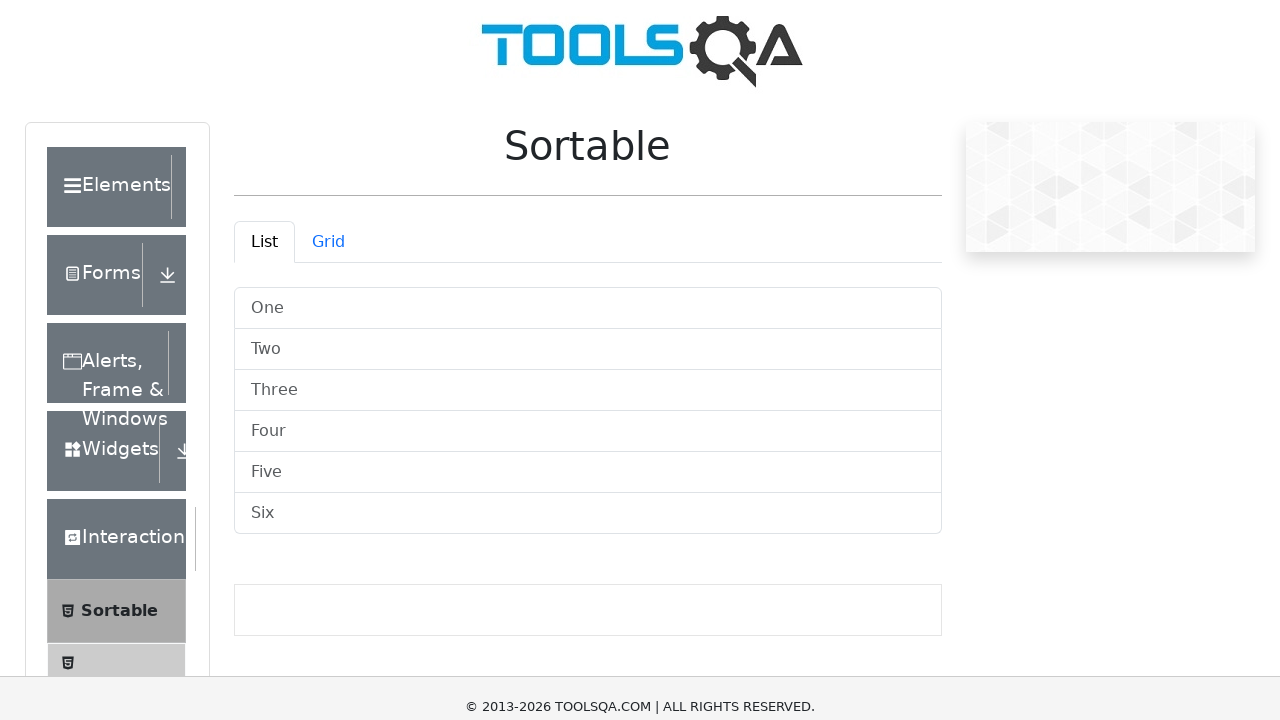

Retrieved all sortable list items from the DOM
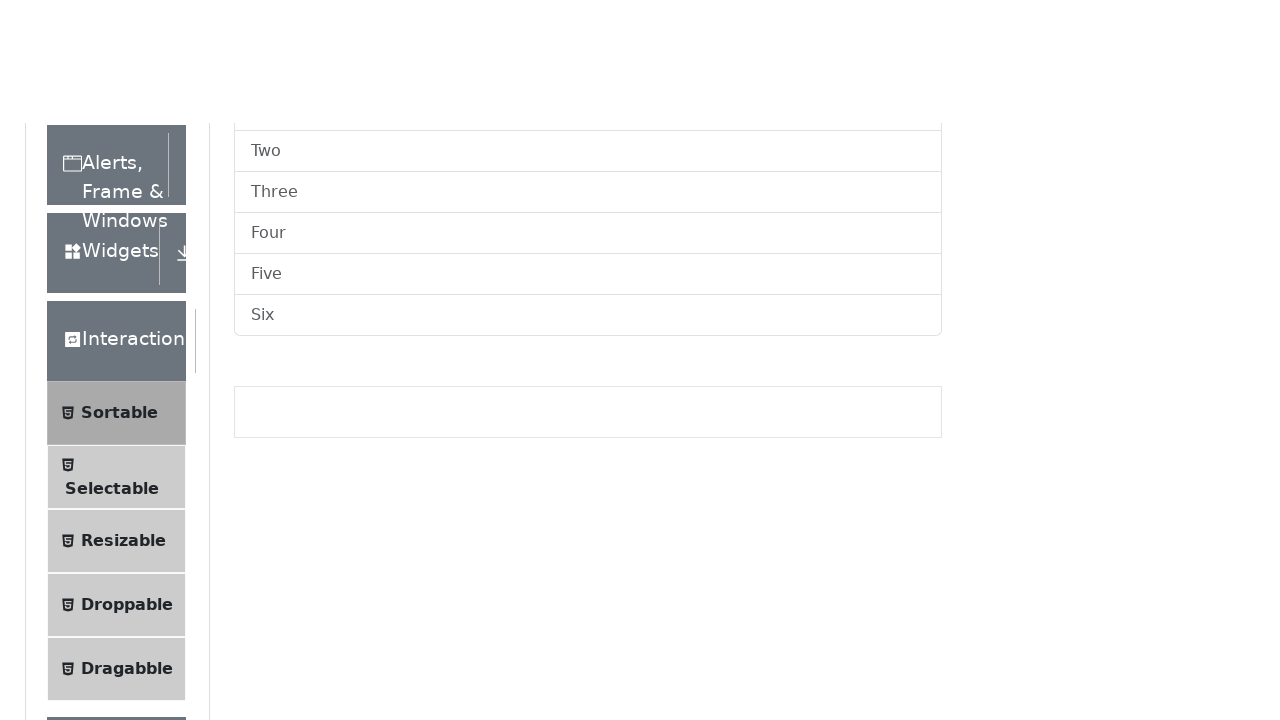

Dragged list item 0 to position of item 1 at (588, 352)
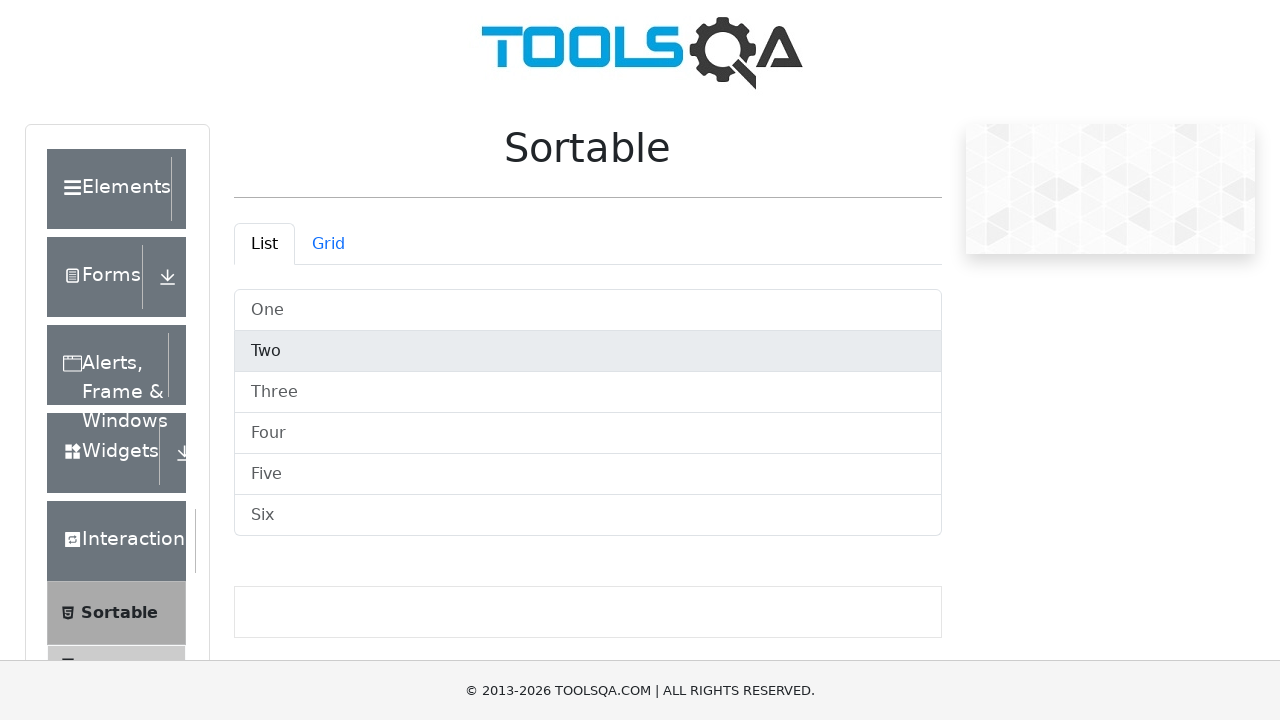

Re-fetched list items after drag operation to account for DOM changes
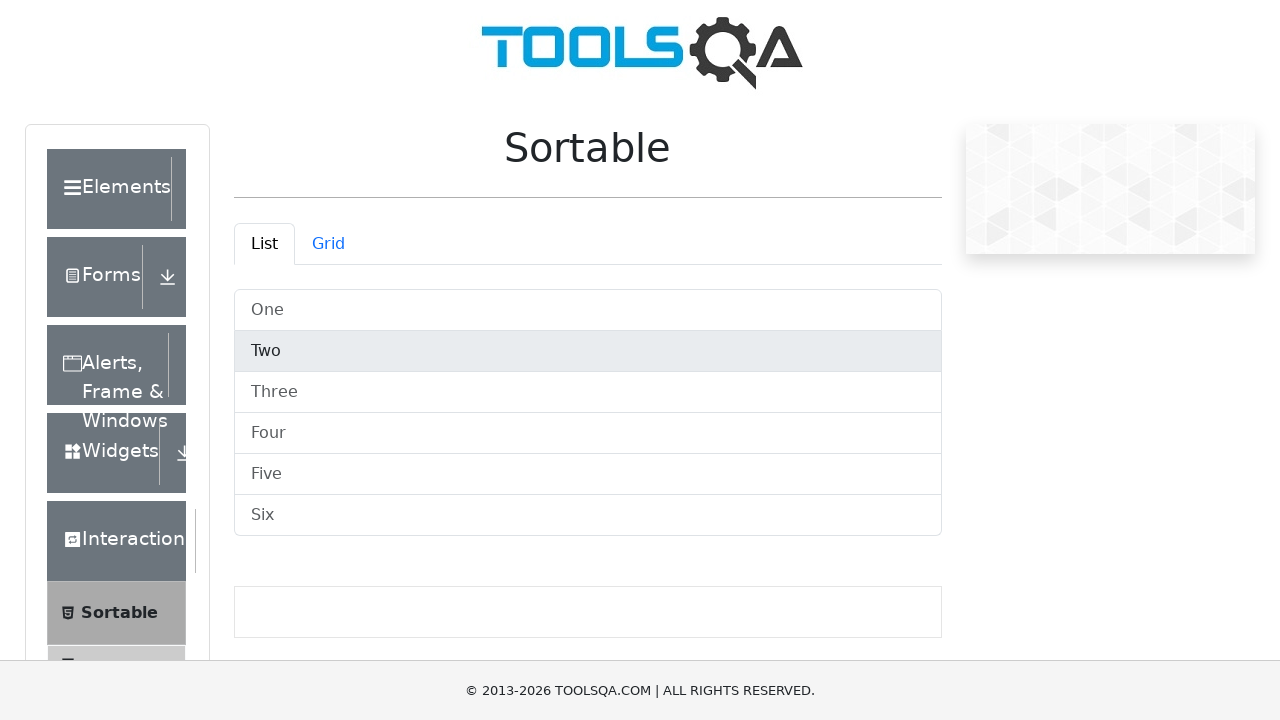

Dragged list item 1 to position of item 2 at (588, 392)
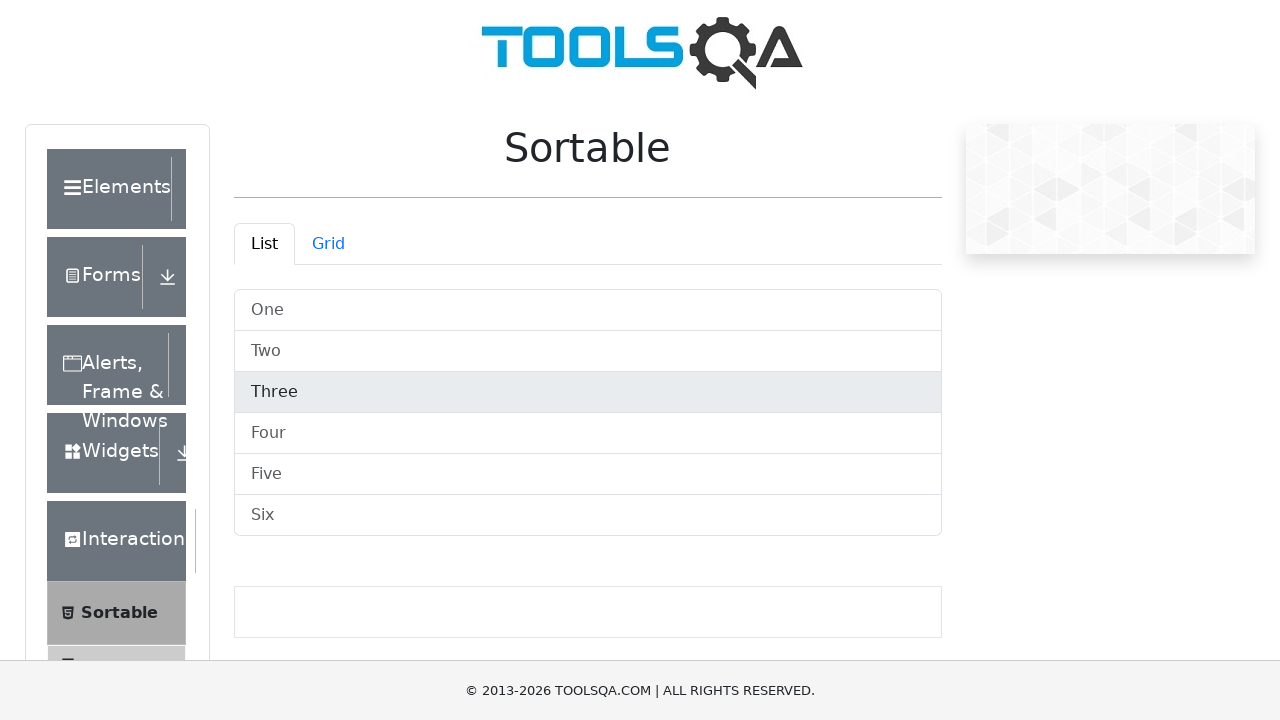

Re-fetched list items after drag operation to account for DOM changes
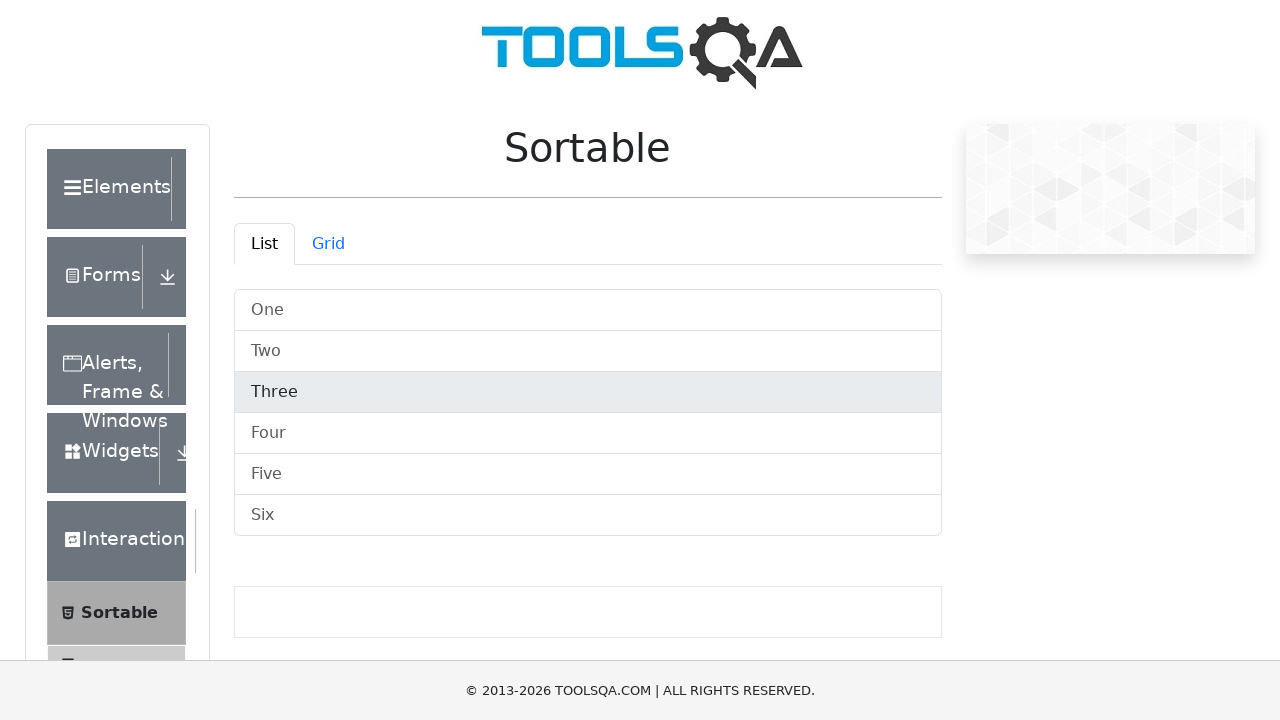

Dragged list item 2 to position of item 3 at (588, 434)
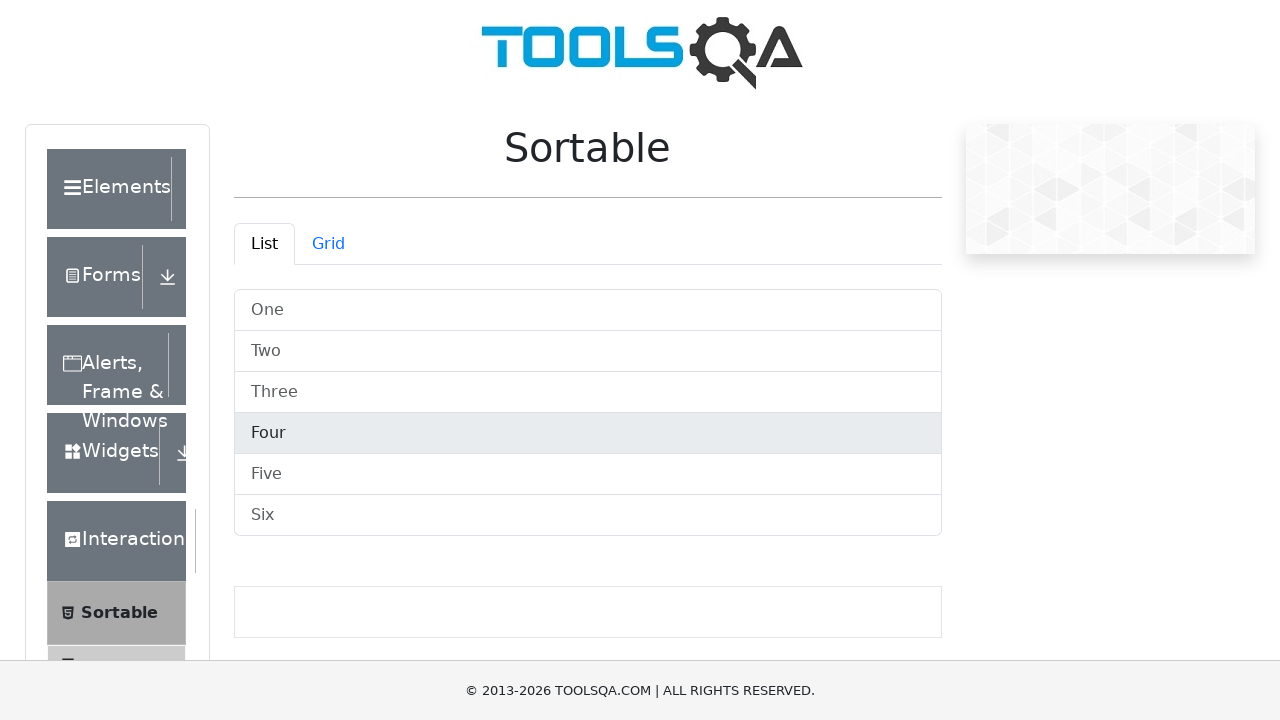

Re-fetched list items after drag operation to account for DOM changes
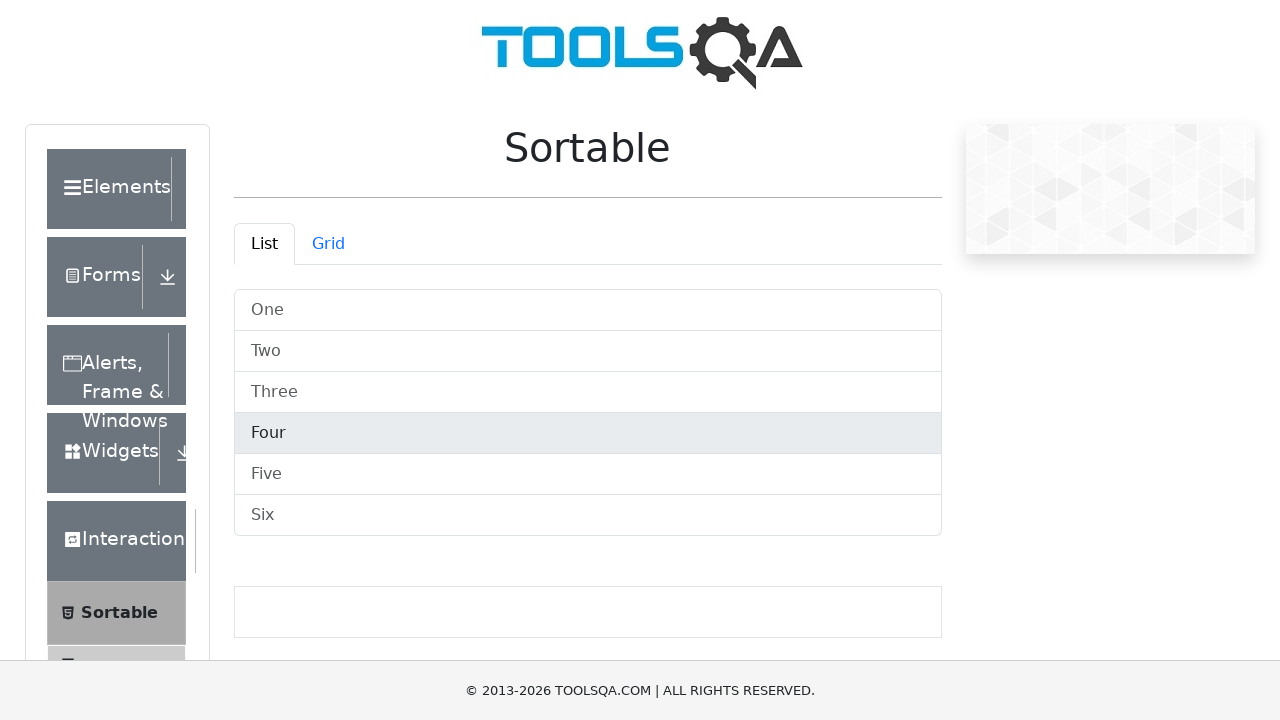

Dragged list item 3 to position of item 4 at (588, 474)
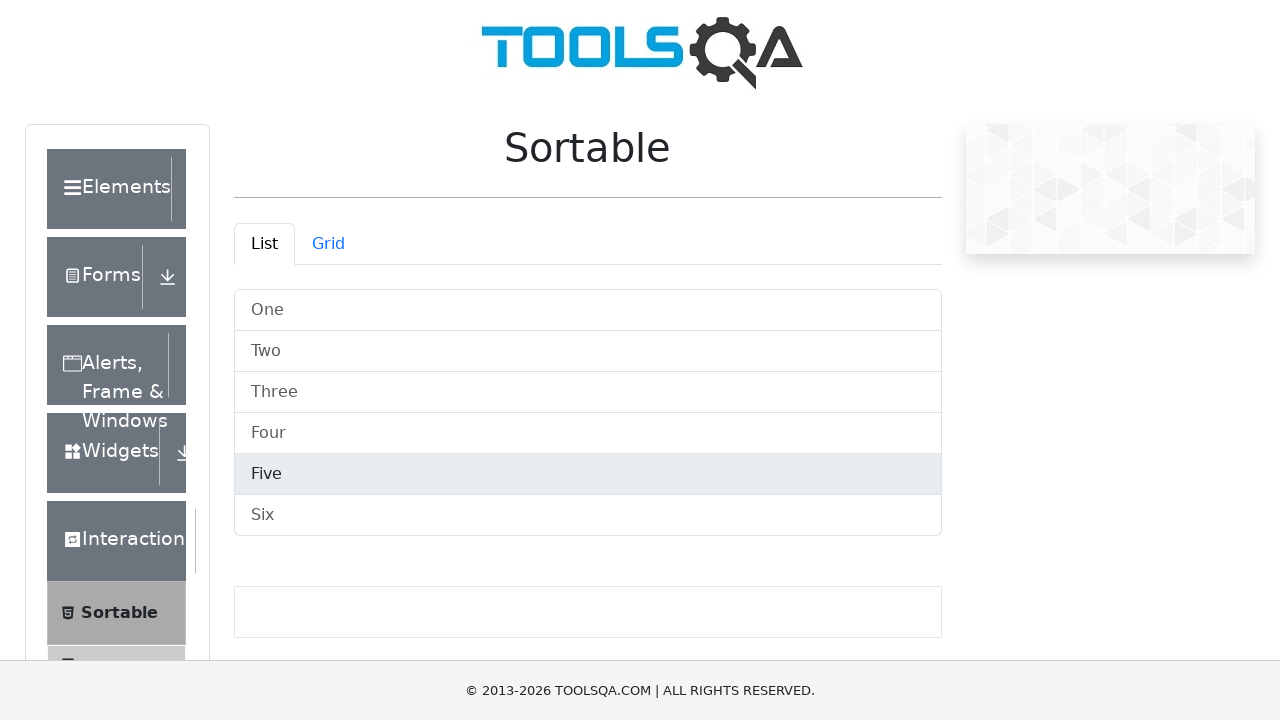

Re-fetched list items after drag operation to account for DOM changes
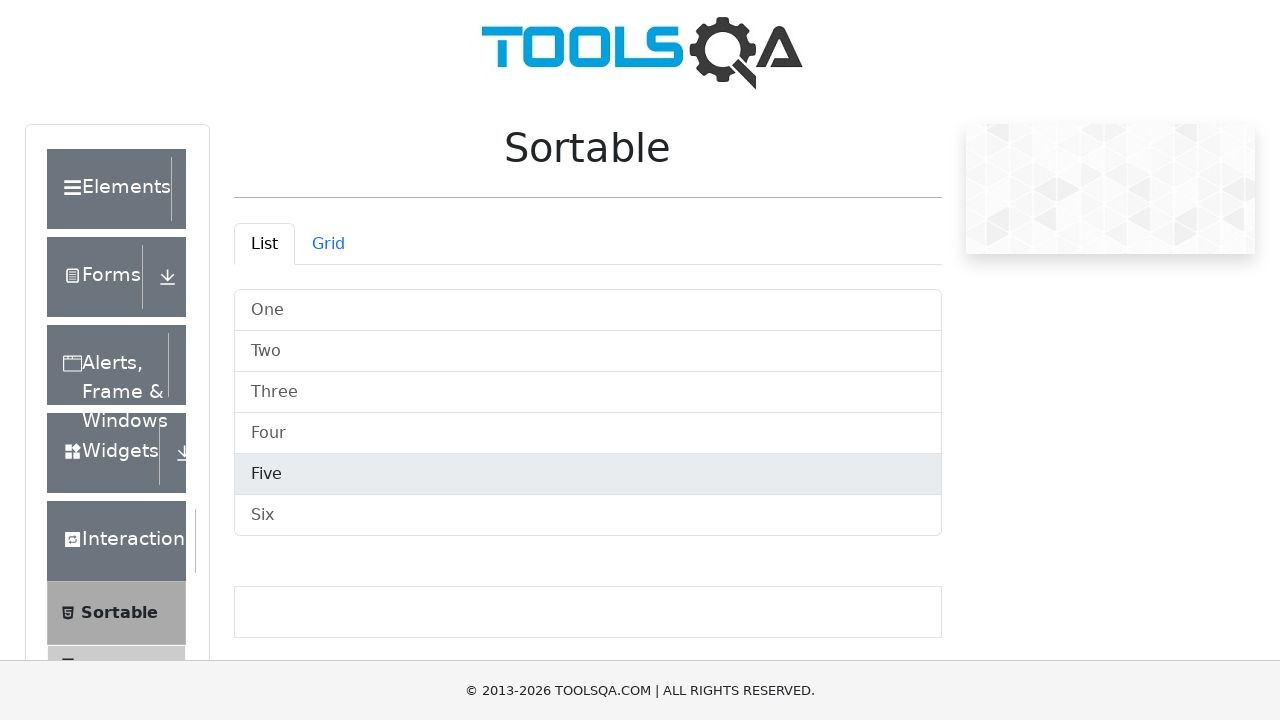

Dragged list item 4 to position of item 5 at (588, 516)
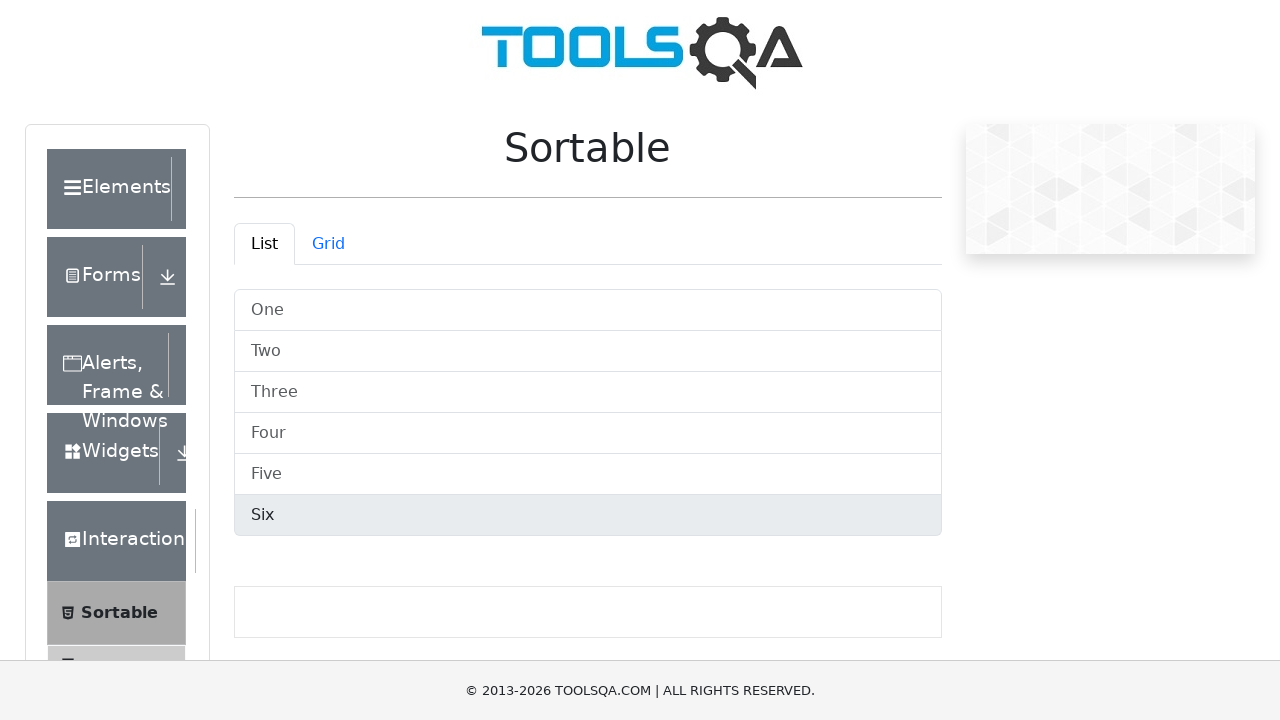

Re-fetched list items after drag operation to account for DOM changes
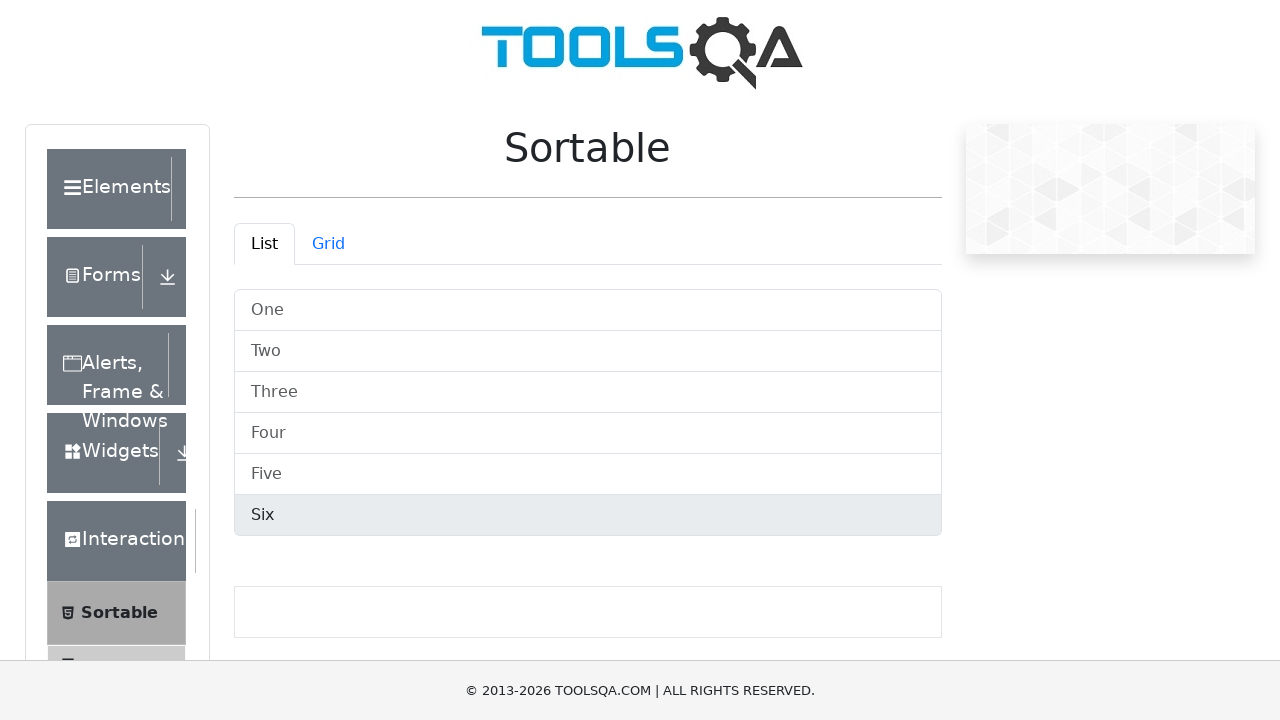

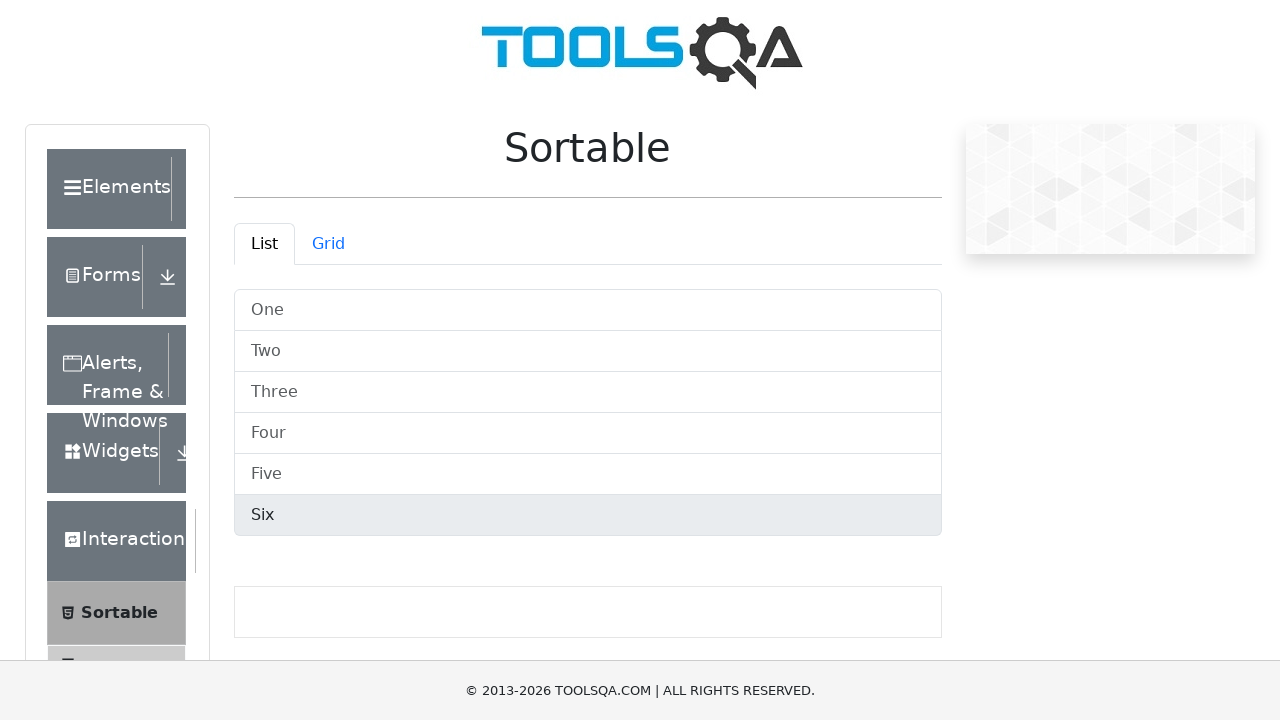